Tests the search functionality on Nykaa e-commerce website by entering "moisturiser" in the search box and clicking on it to trigger search suggestions or submit the search.

Starting URL: https://www.nykaa.com/

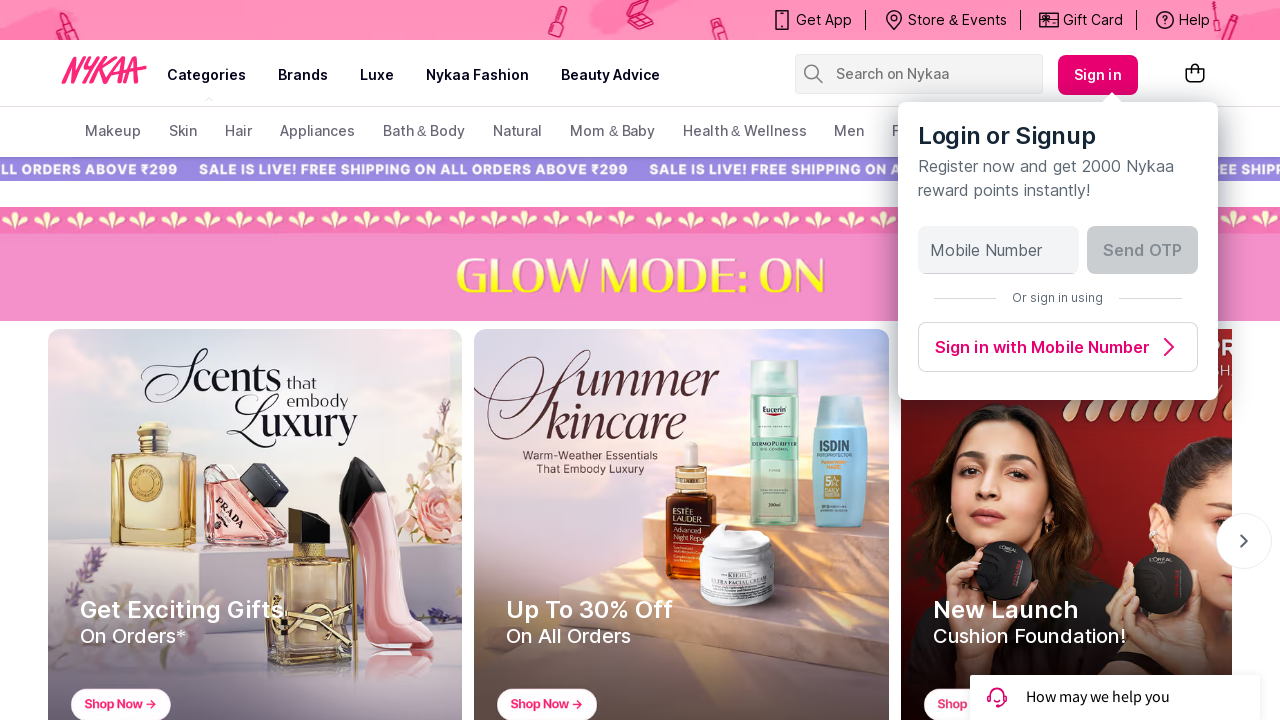

Filled search box with 'moisturiser' on input[name='search-suggestions-nykaa']
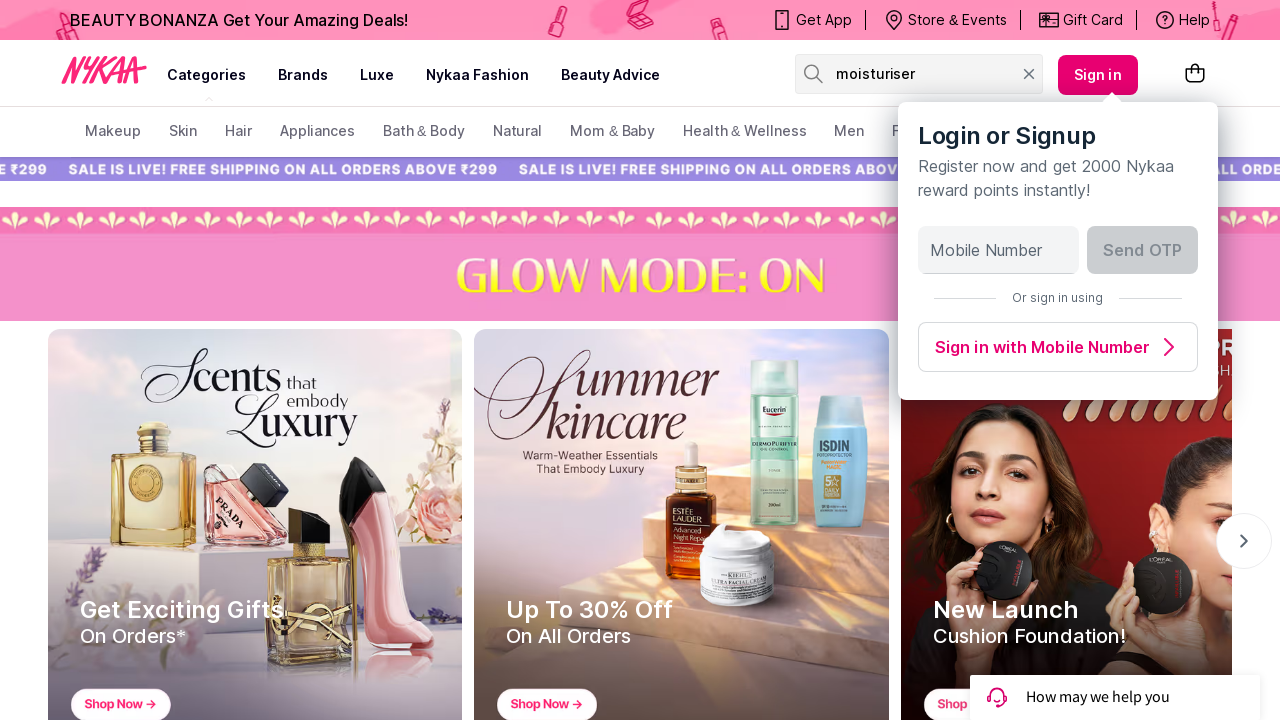

Waited 2 seconds for search suggestions to appear
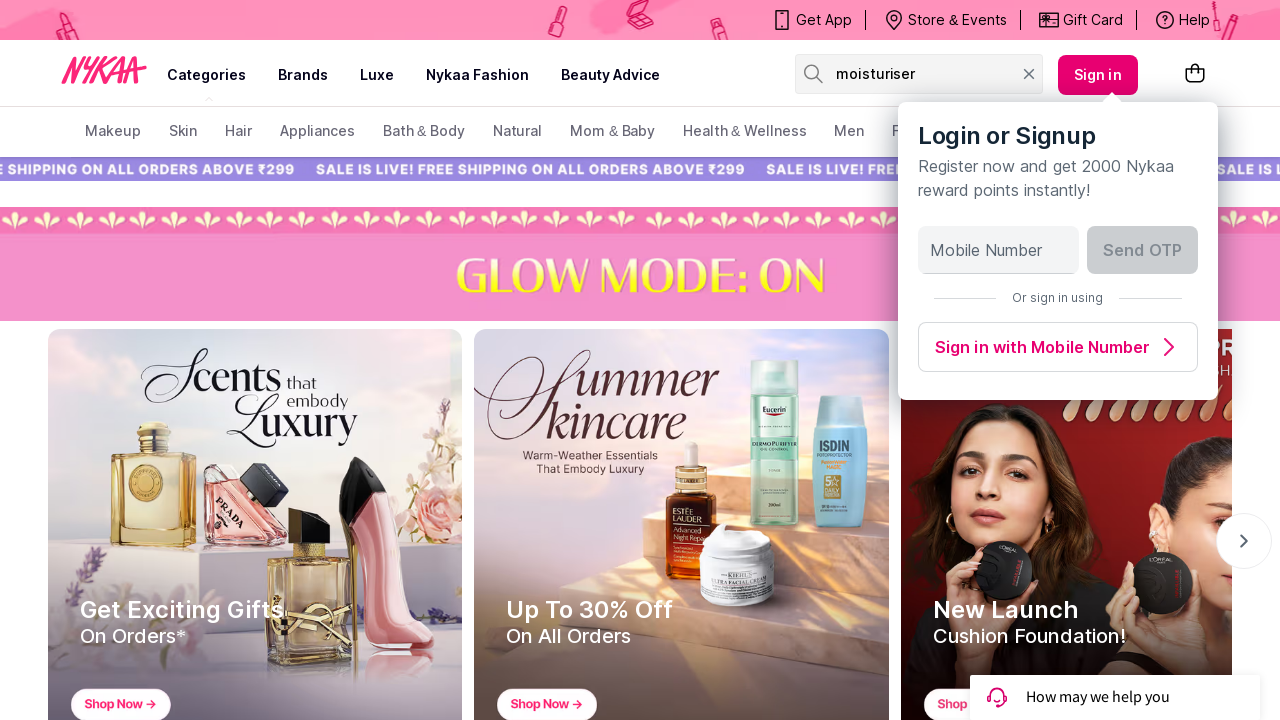

Clicked search input to trigger search suggestions or submit at (928, 74) on input[name='search-suggestions-nykaa']
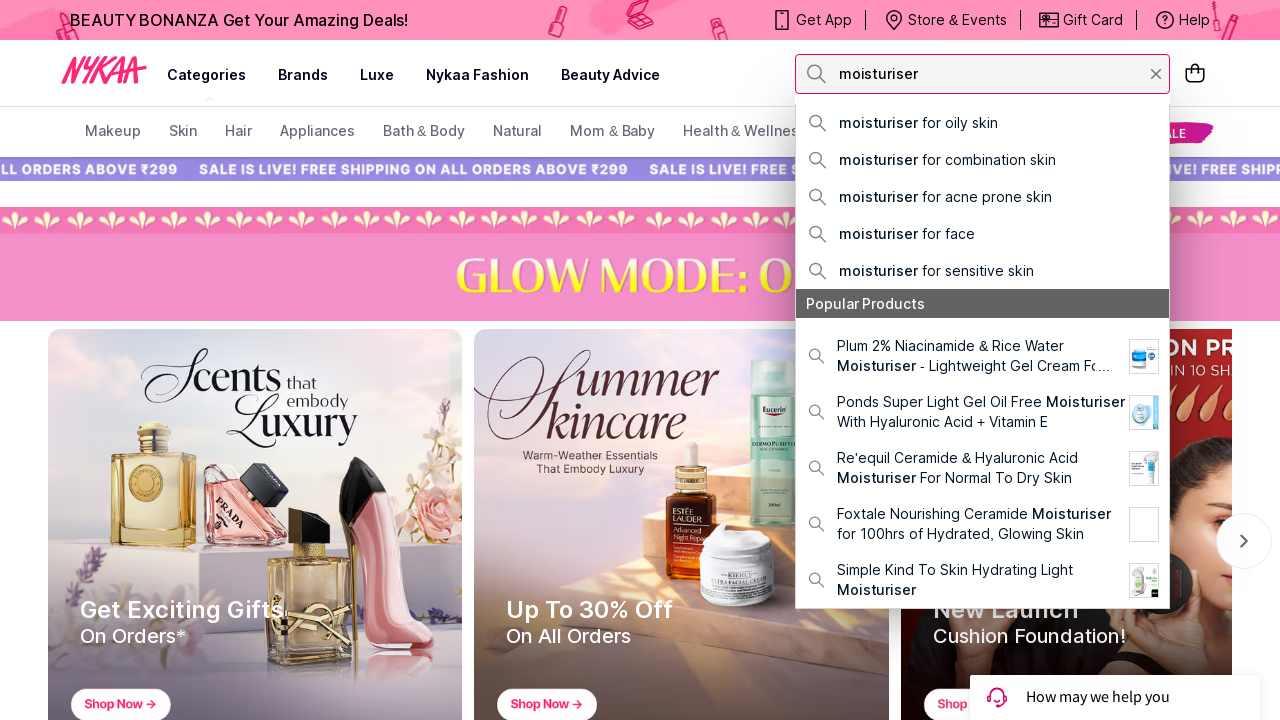

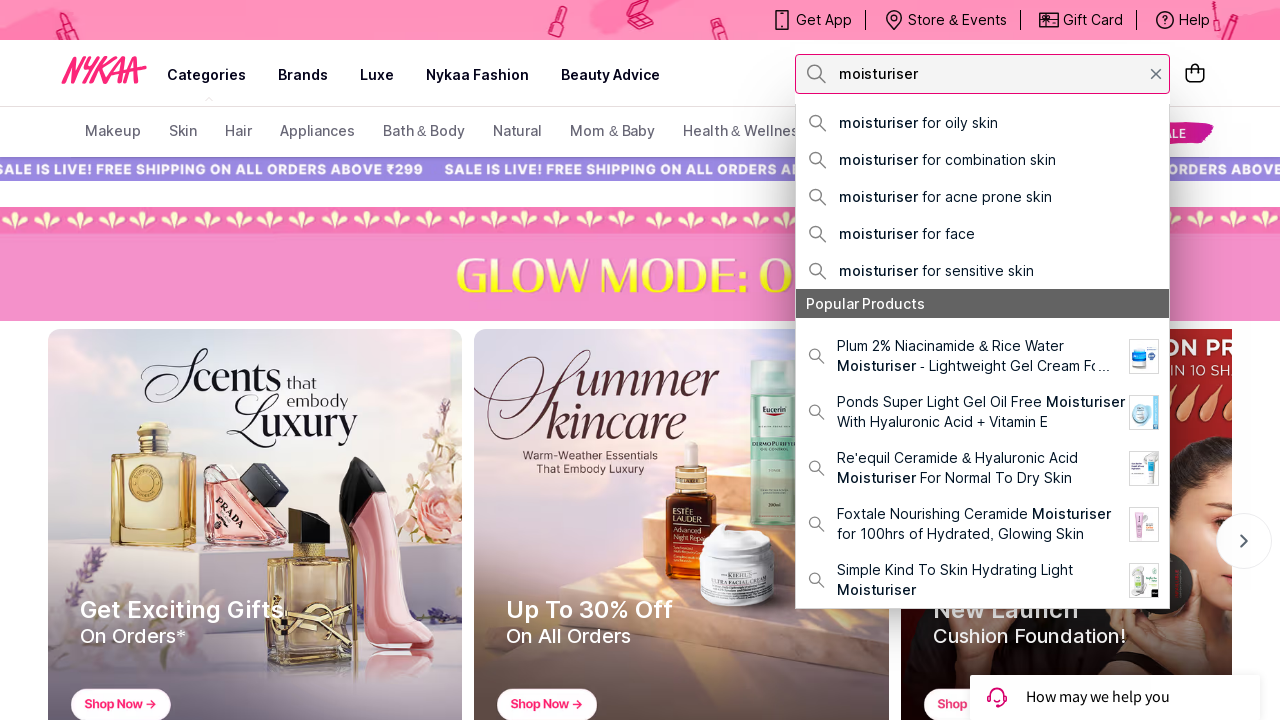